Verifies that each page has a unique title by visiting multiple pages and comparing their titles

Starting URL: https://danish0902.github.io/DiM-project/index.html

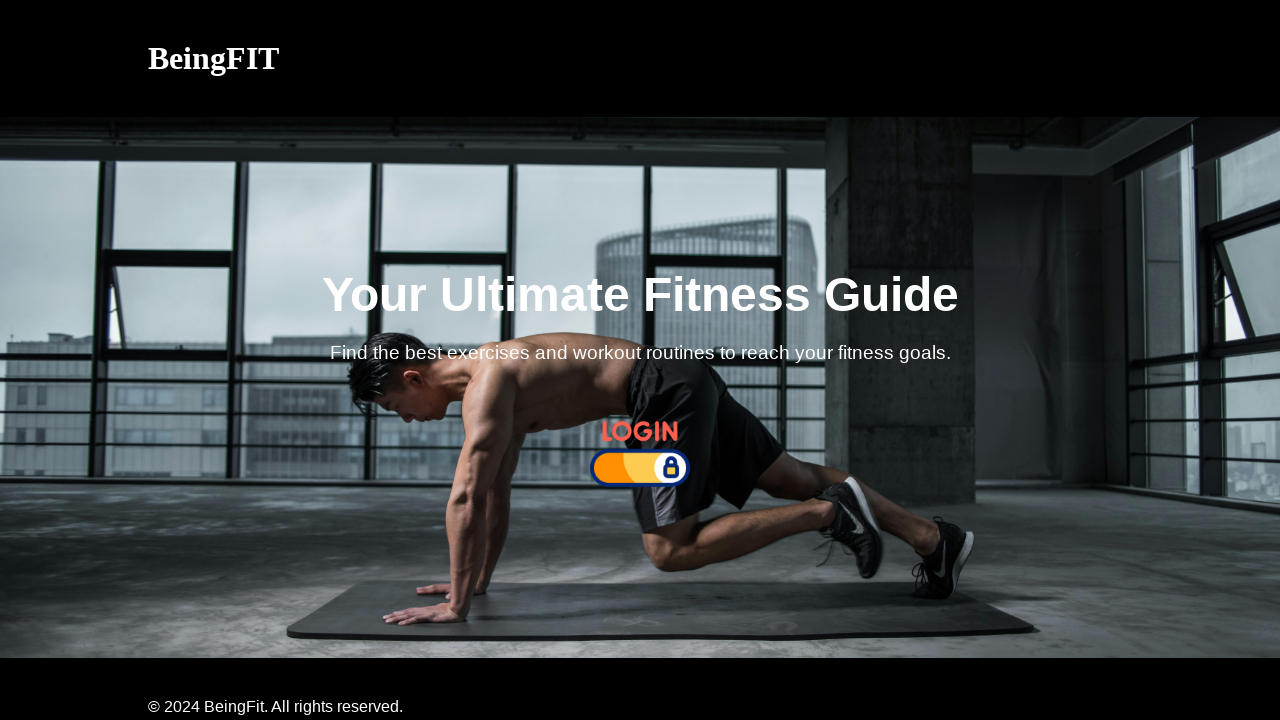

Index page loaded (domcontentloaded state)
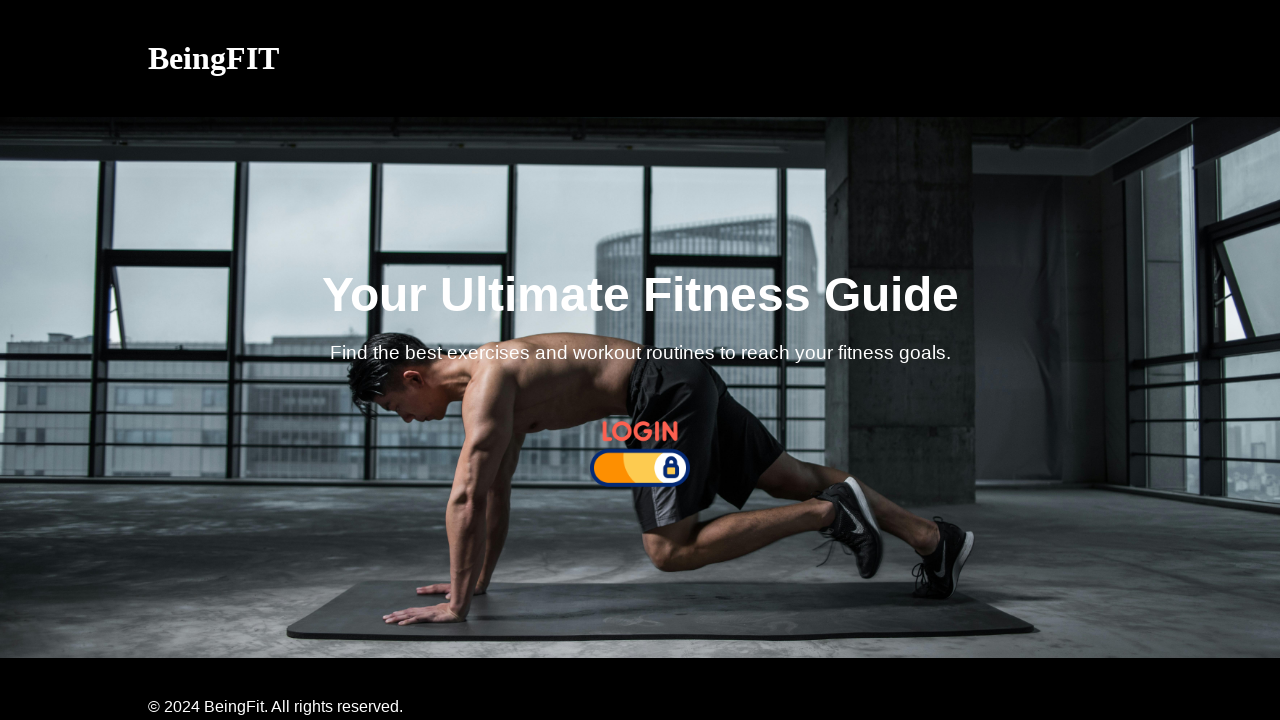

Captured title from index page
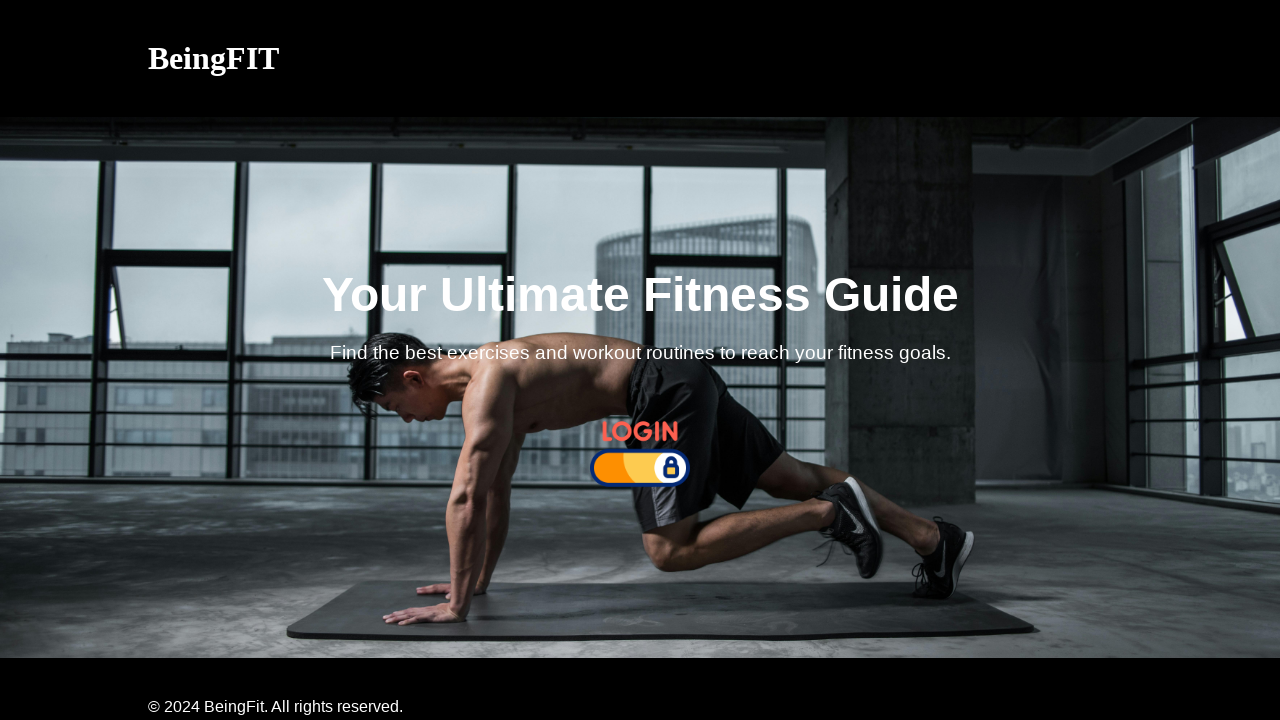

Navigated to explore page
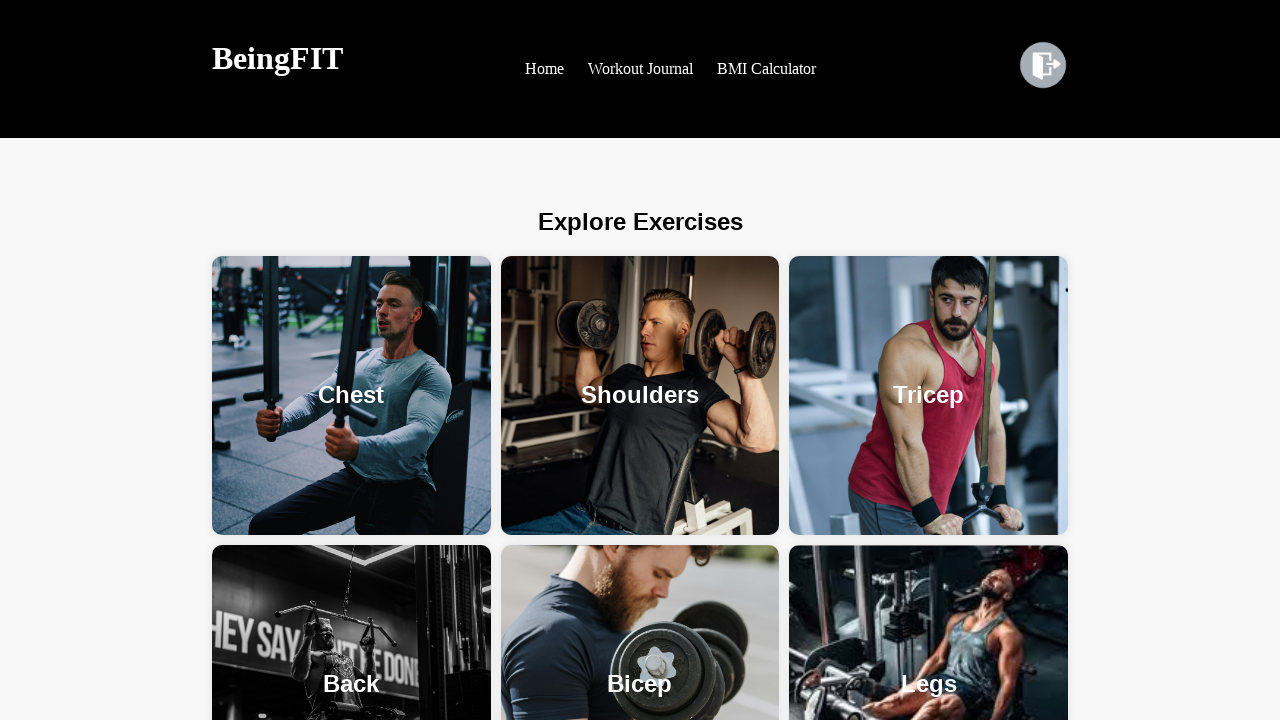

Explore page loaded (domcontentloaded state)
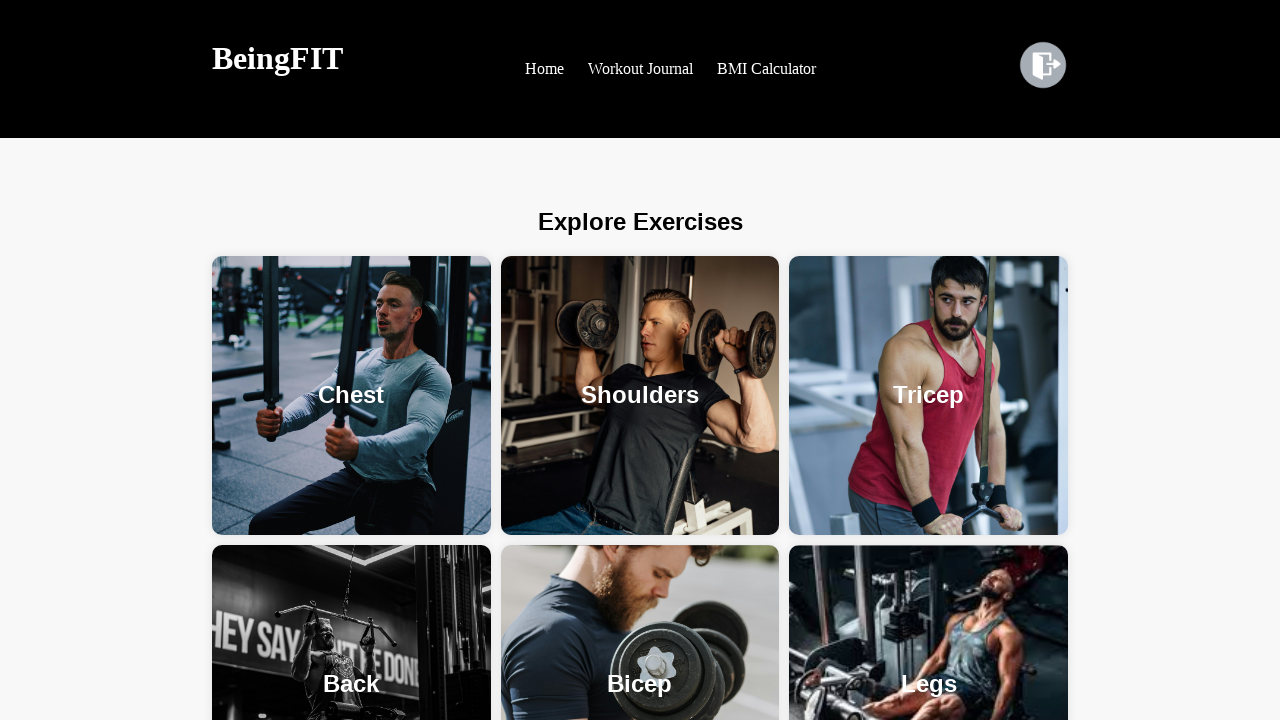

Captured title from explore page
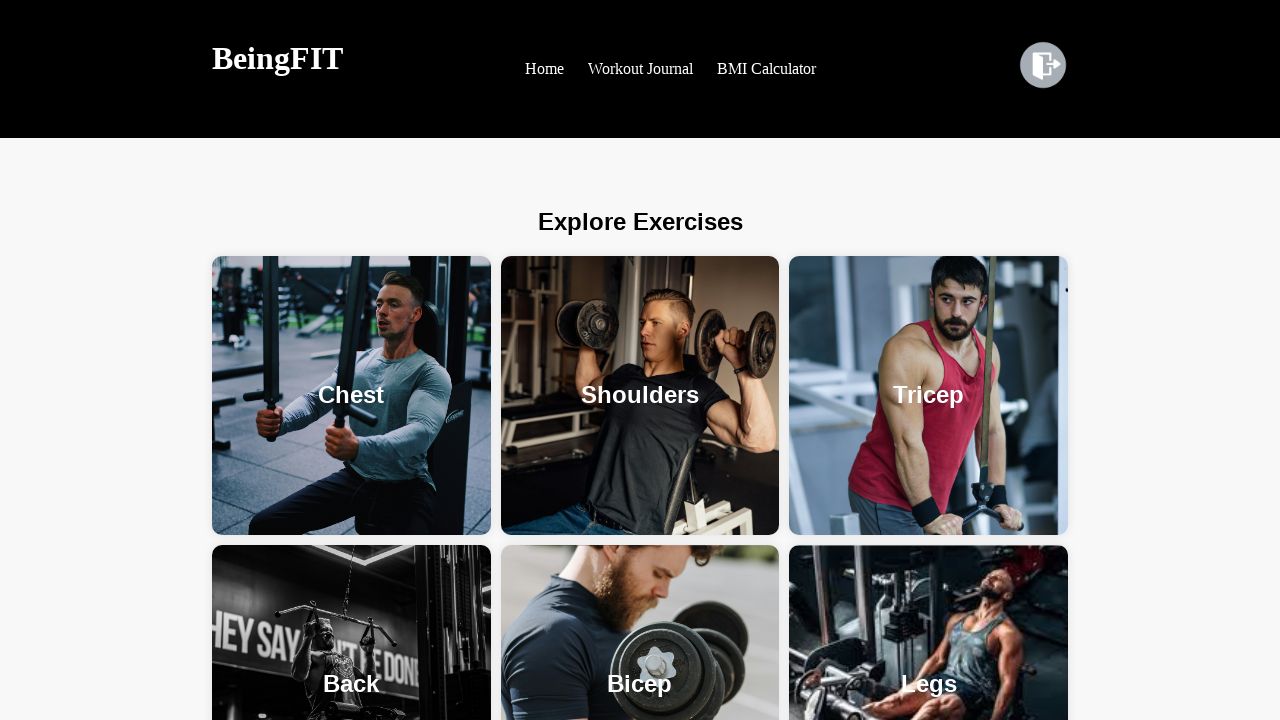

Navigated to chest page
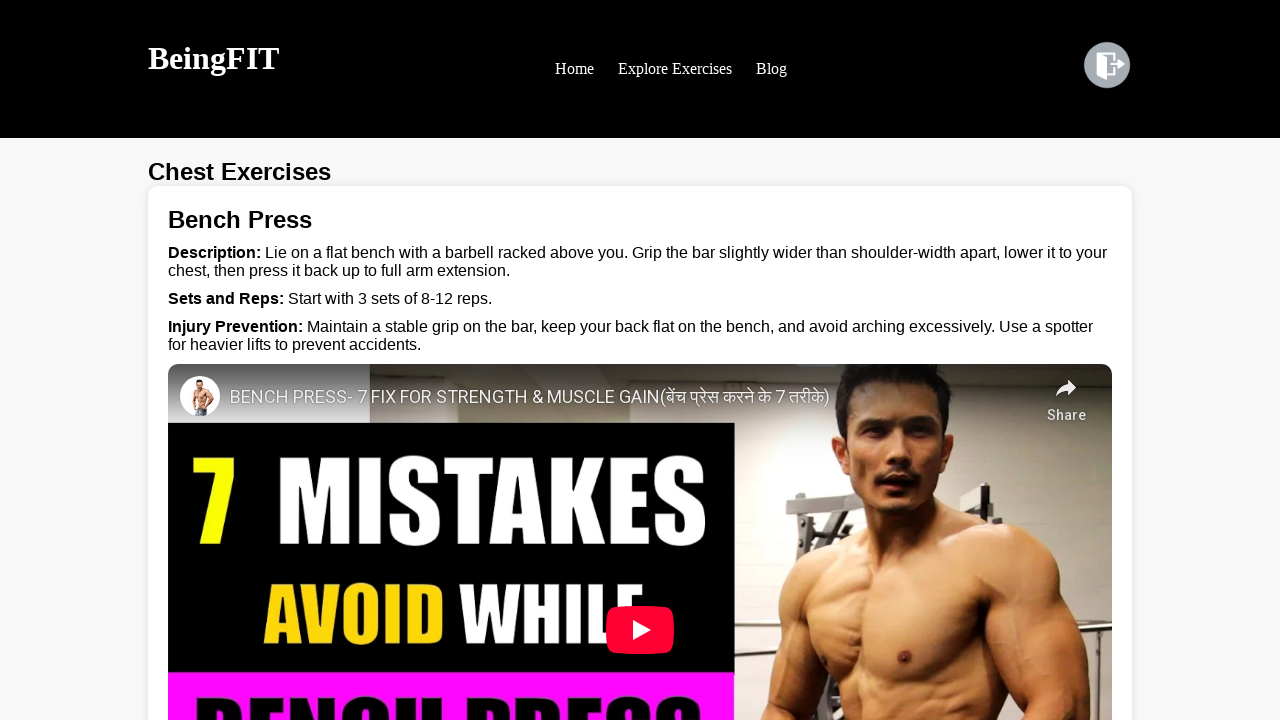

Chest page loaded (domcontentloaded state)
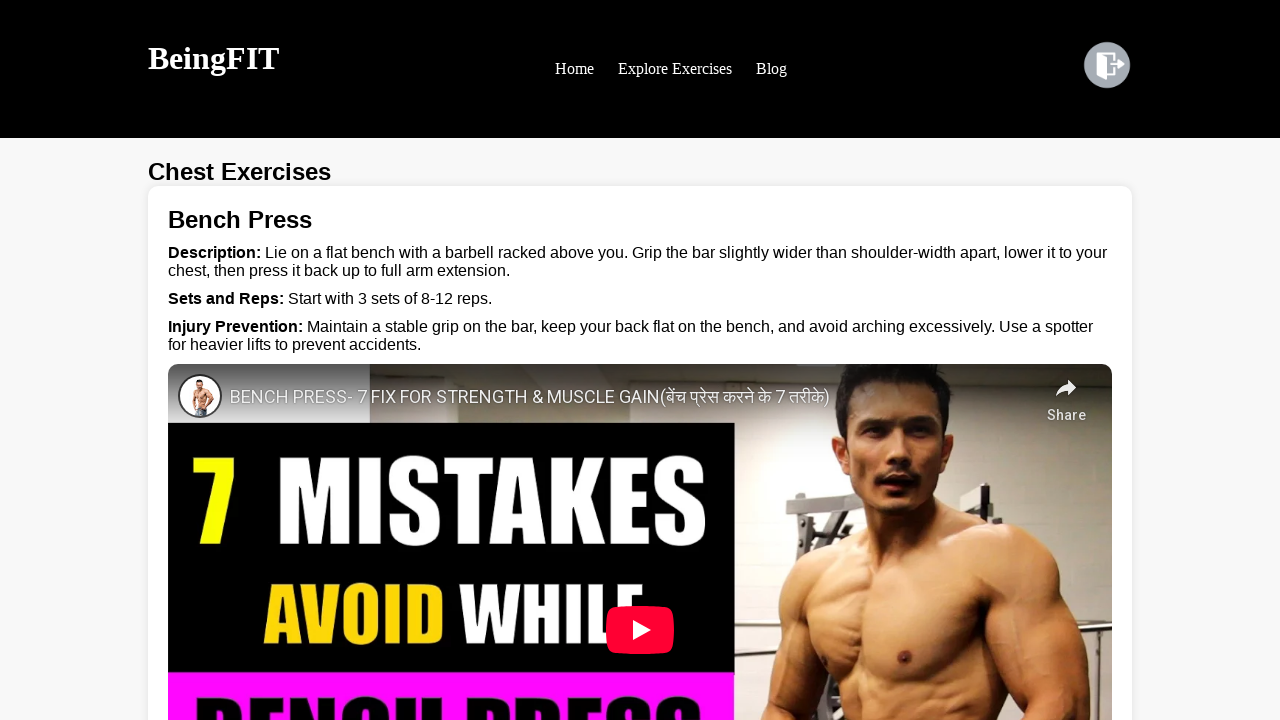

Captured title from chest page
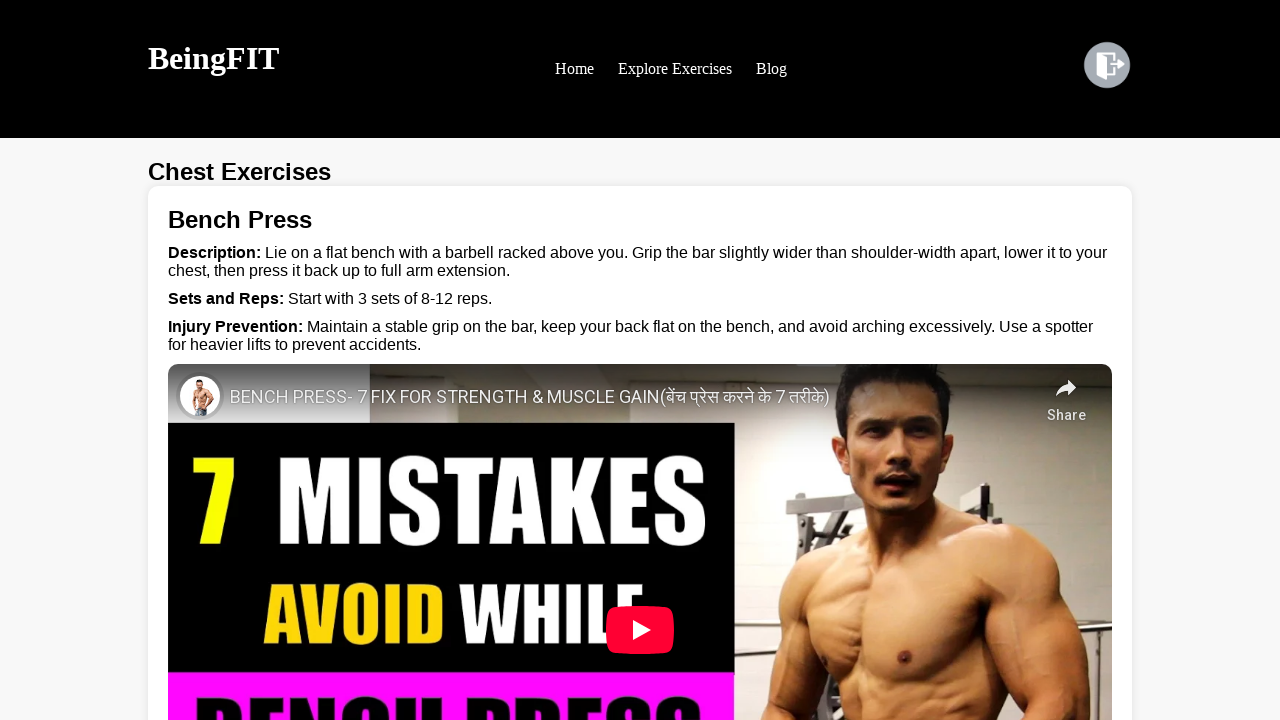

Navigated to shoulder page
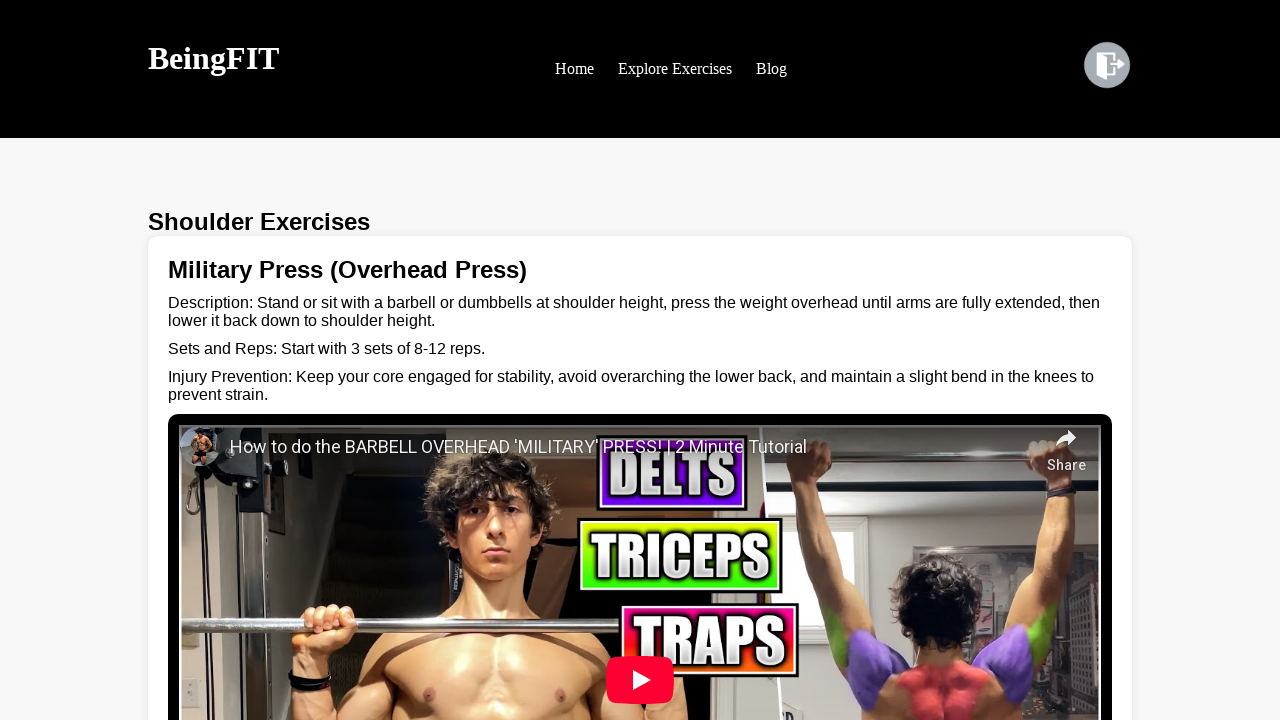

Shoulder page loaded (domcontentloaded state)
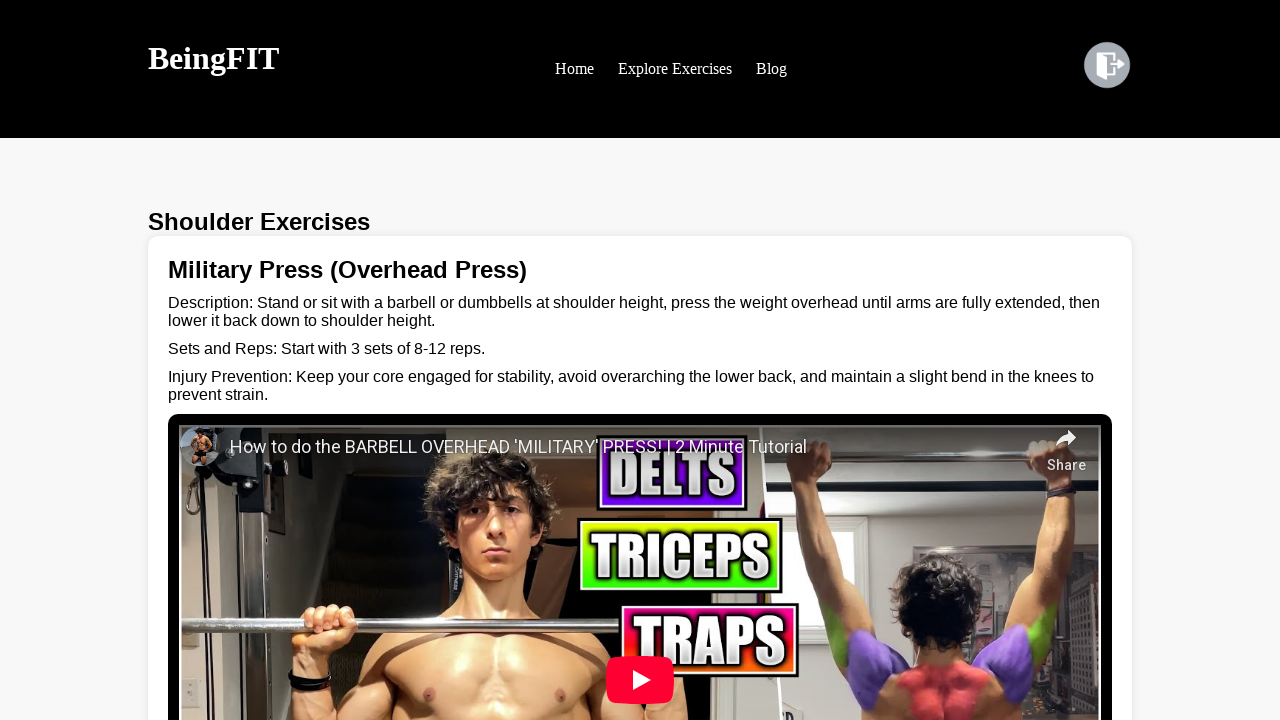

Captured title from shoulder page
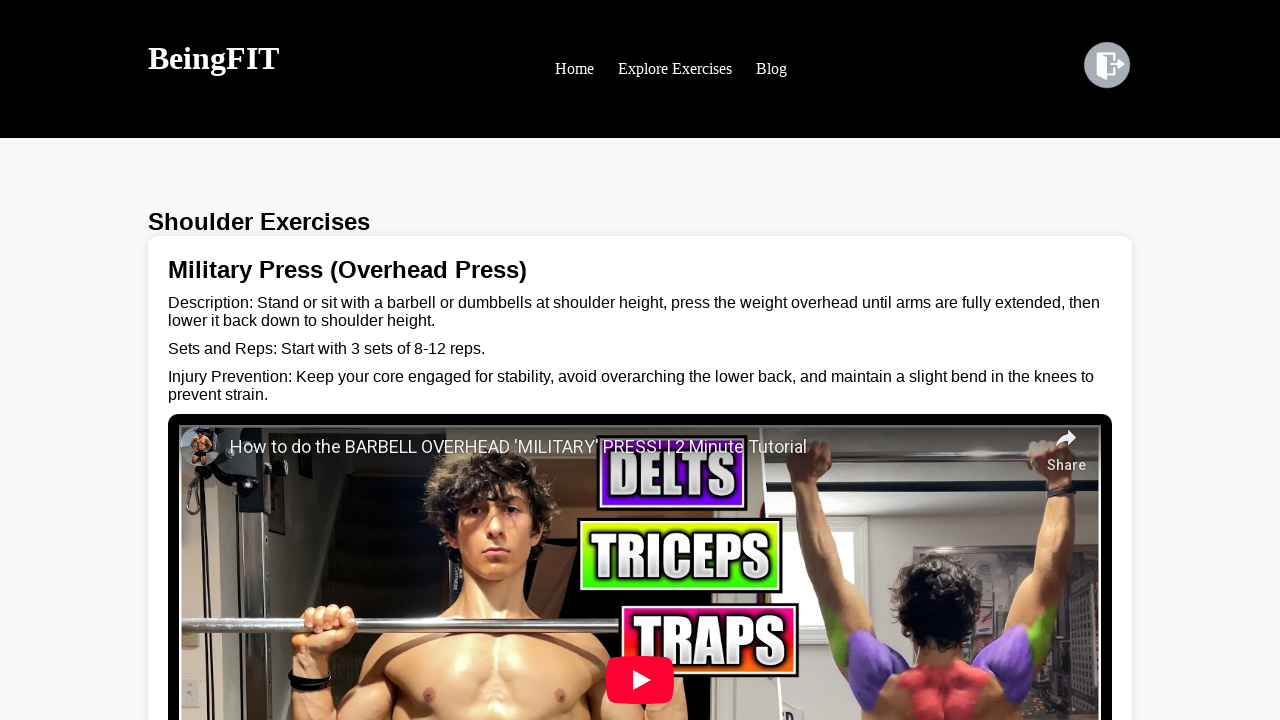

Navigated to BMI page
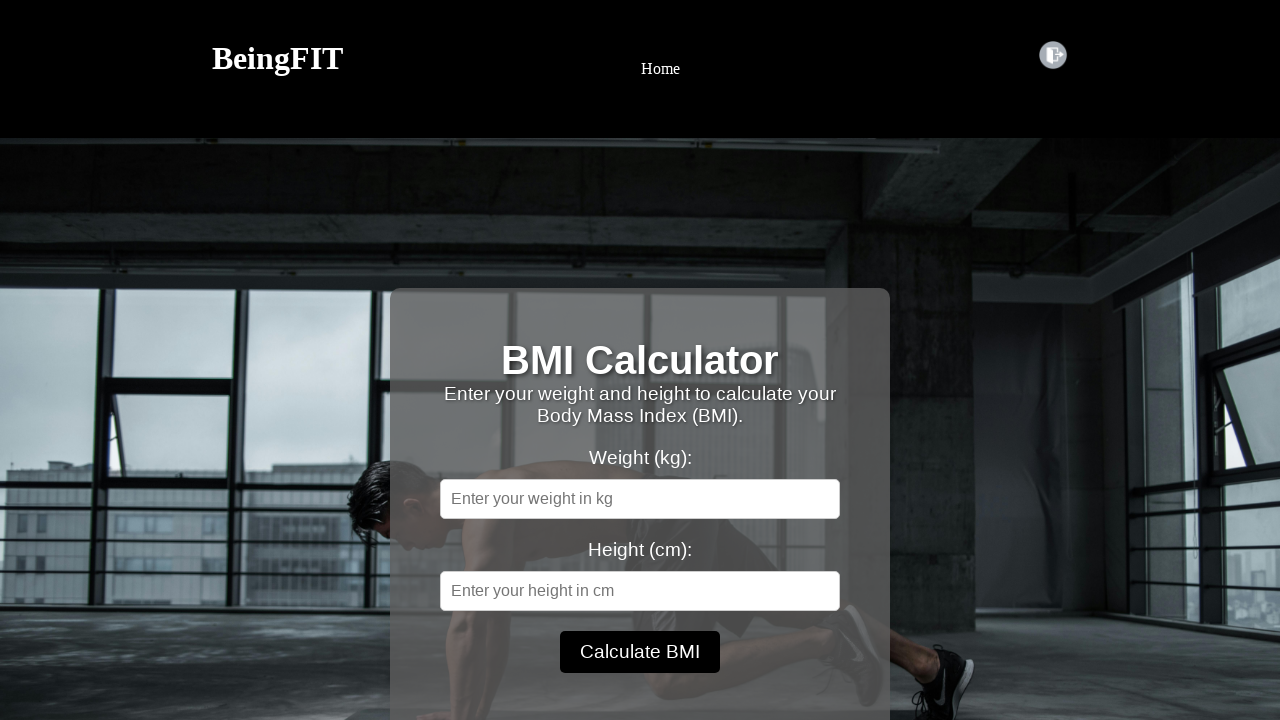

BMI page loaded (domcontentloaded state)
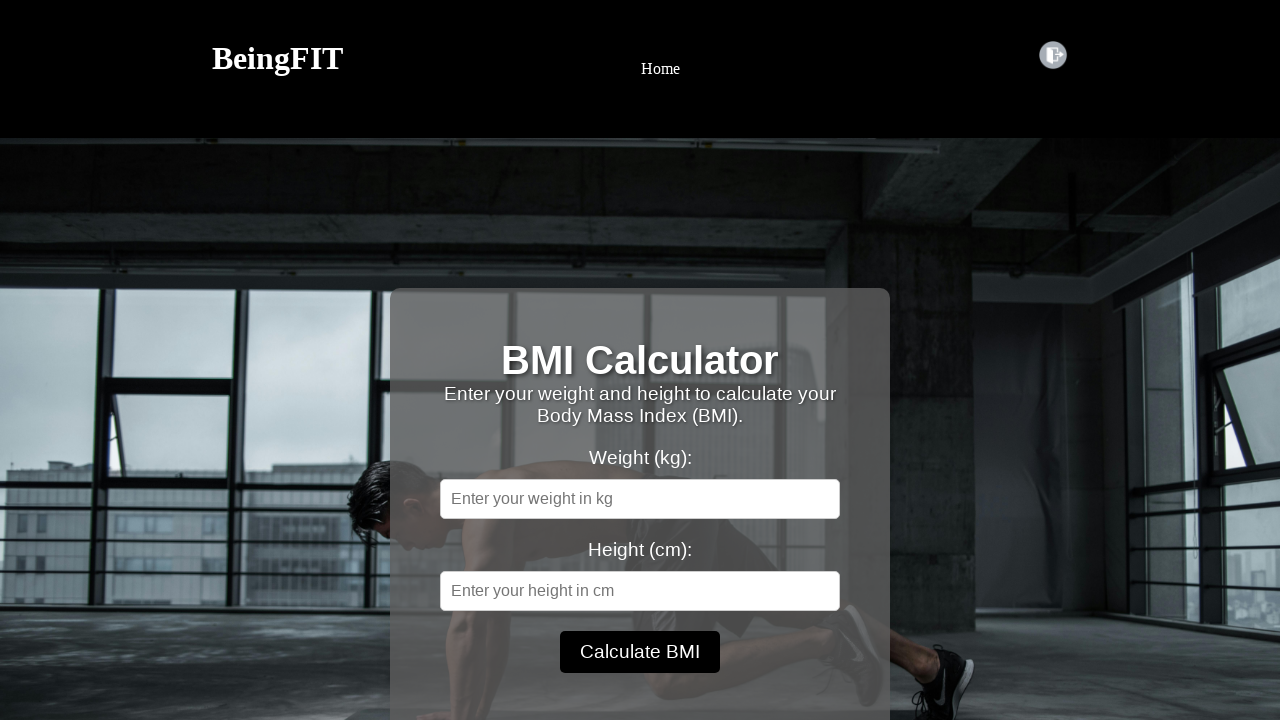

Captured title from BMI page
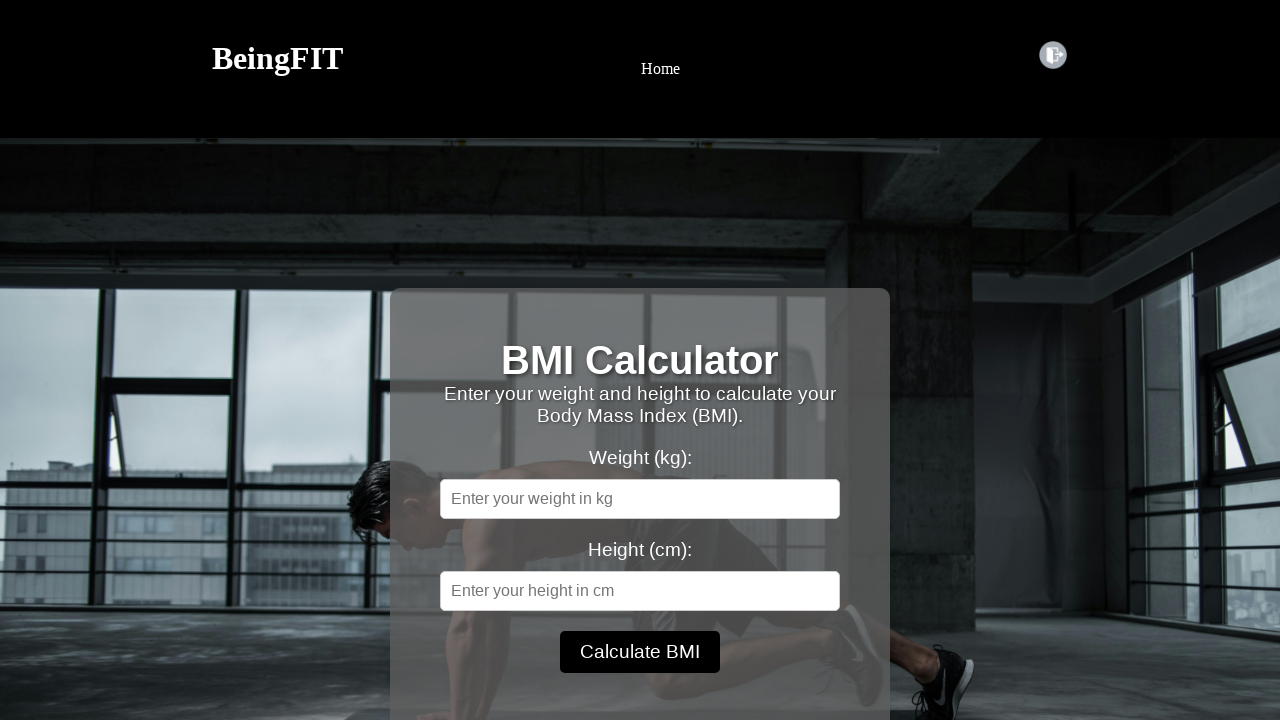

Verified that all page titles are unique
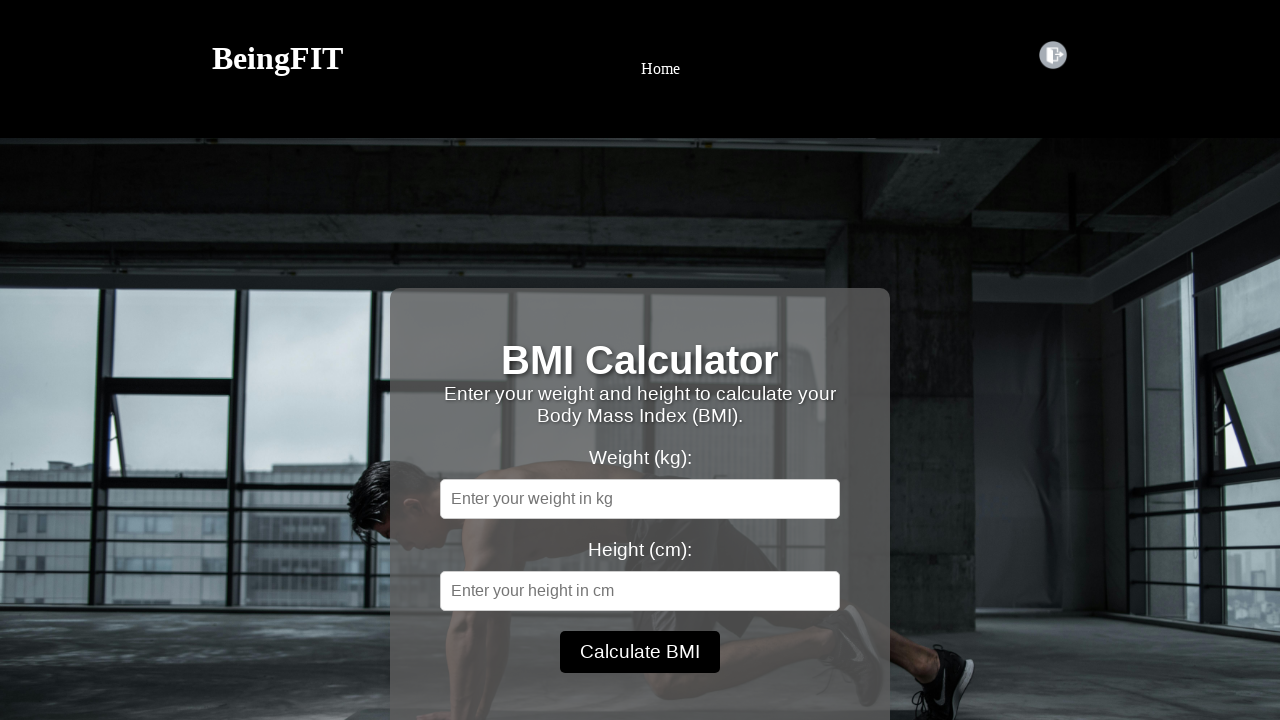

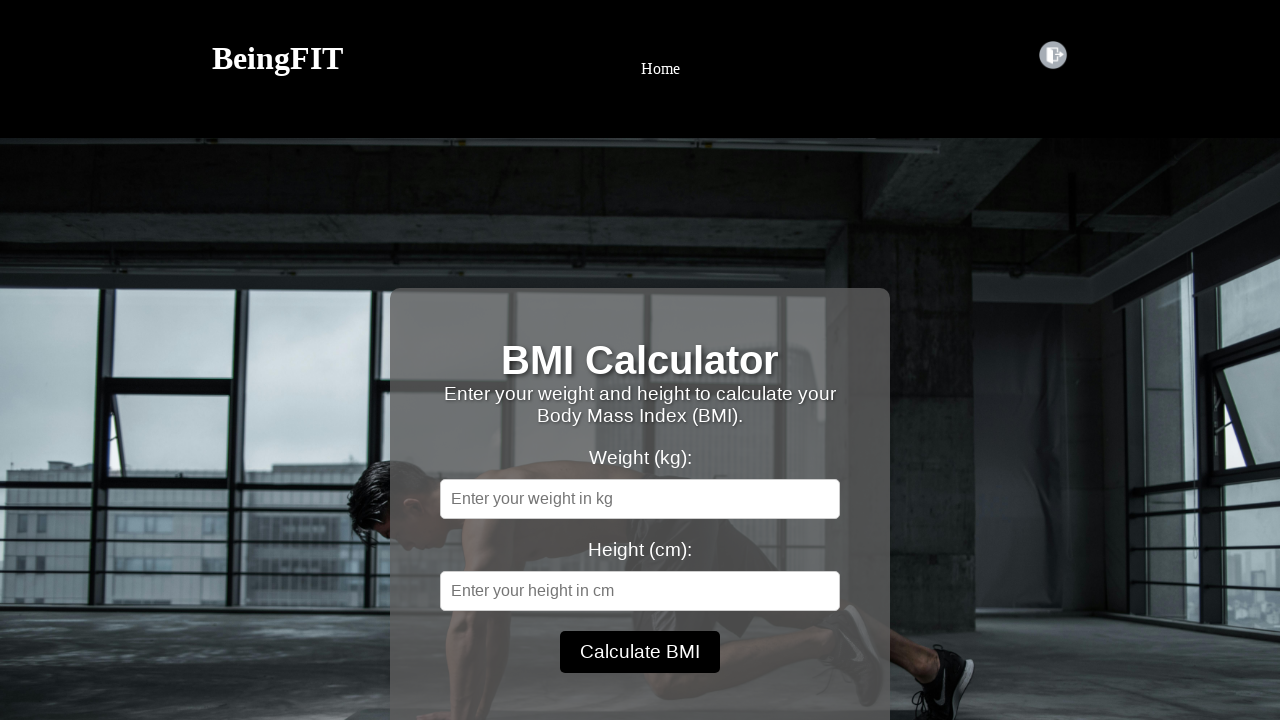